Navigates to the Playwright website, then to the Python documentation page, and clicks on the Docs link to verify navigation works correctly.

Starting URL: https://playwright.dev

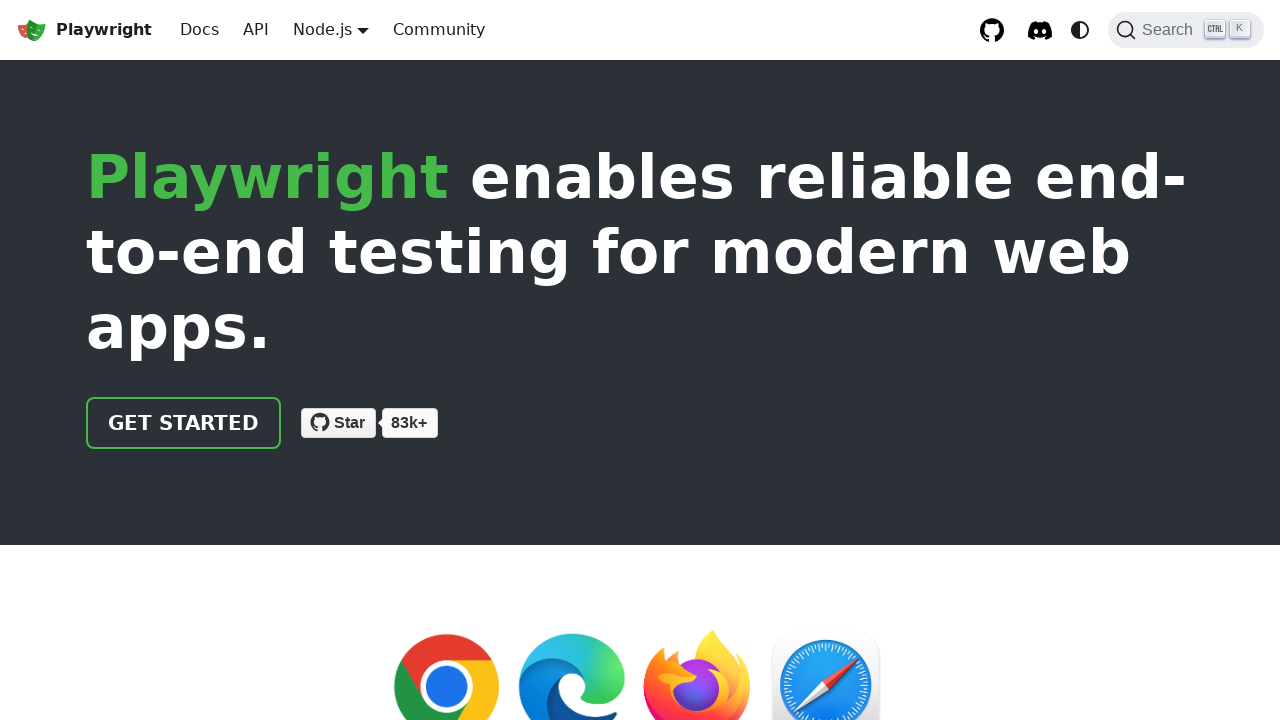

Navigated to Playwright Python documentation page
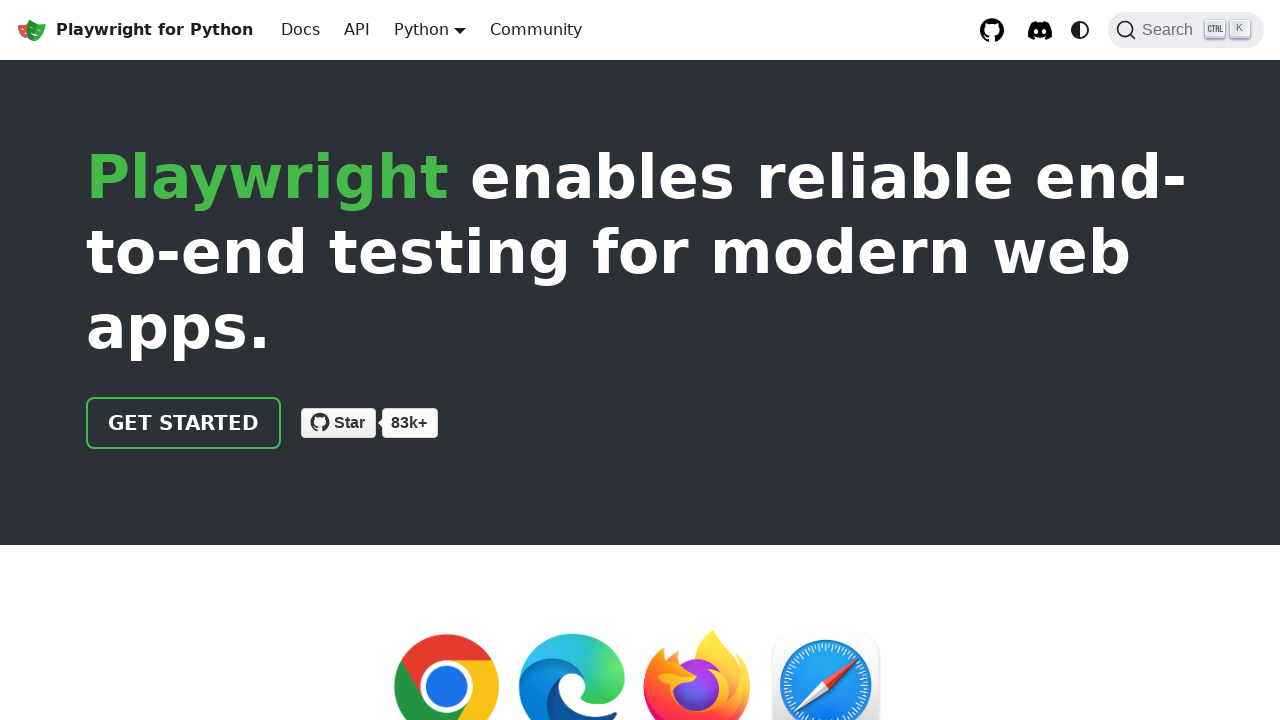

Located Docs link element by role and name
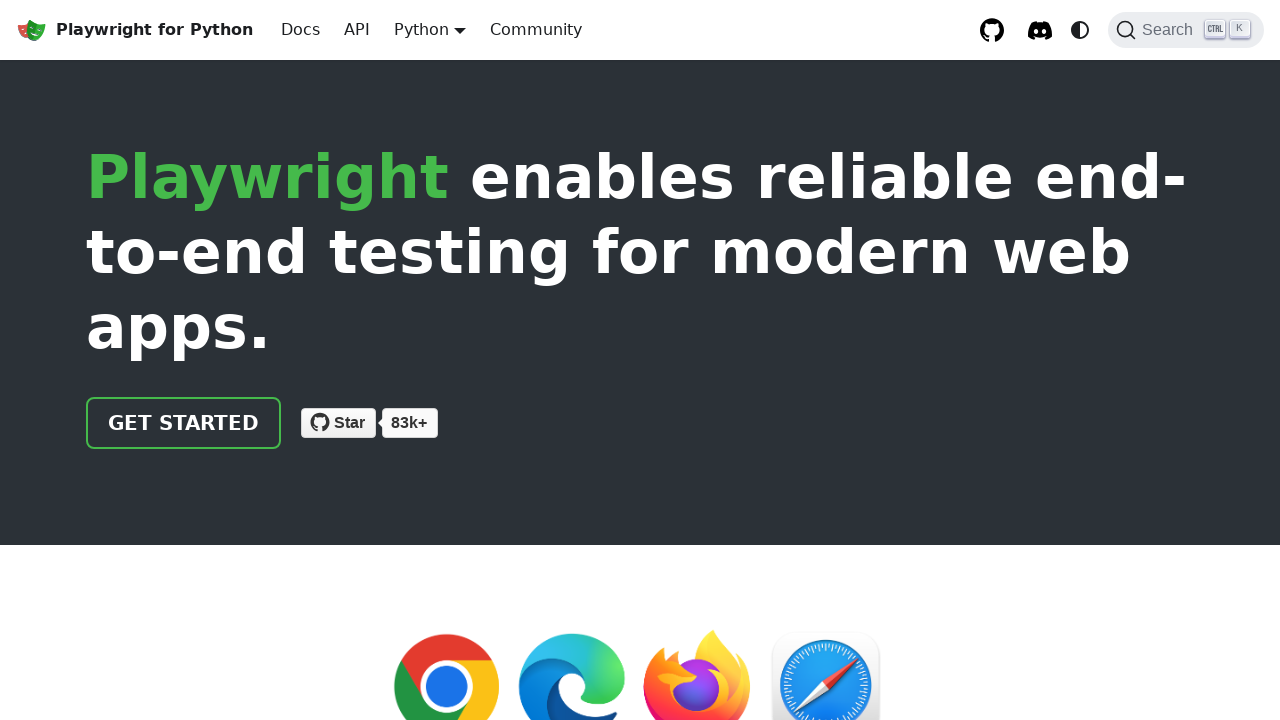

Clicked on Docs link at (300, 30) on internal:role=link[name="Docs"i]
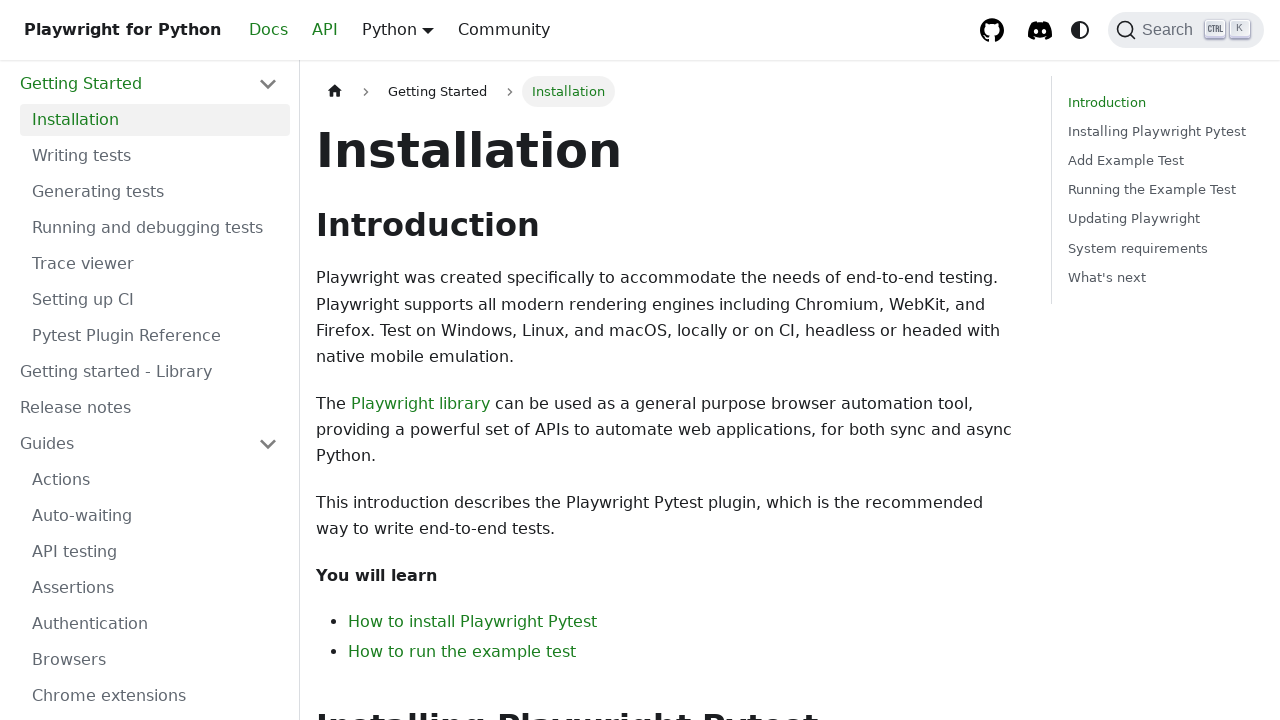

Page content loaded after navigation
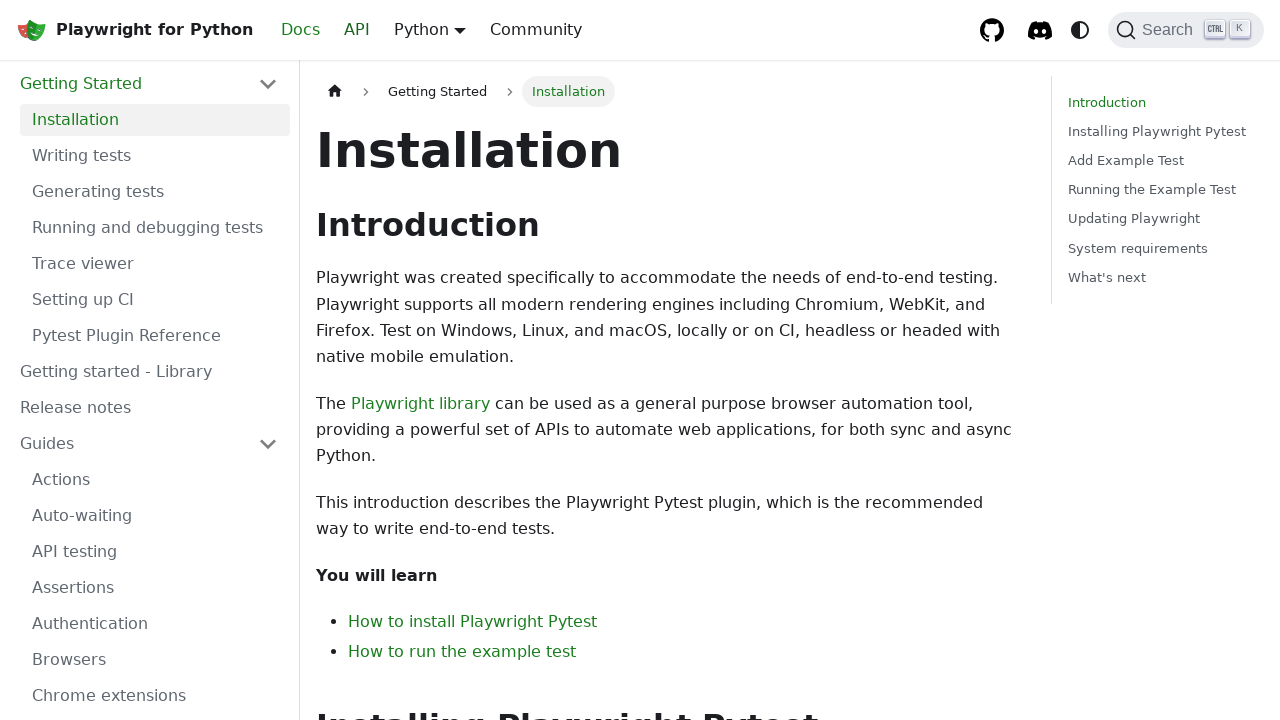

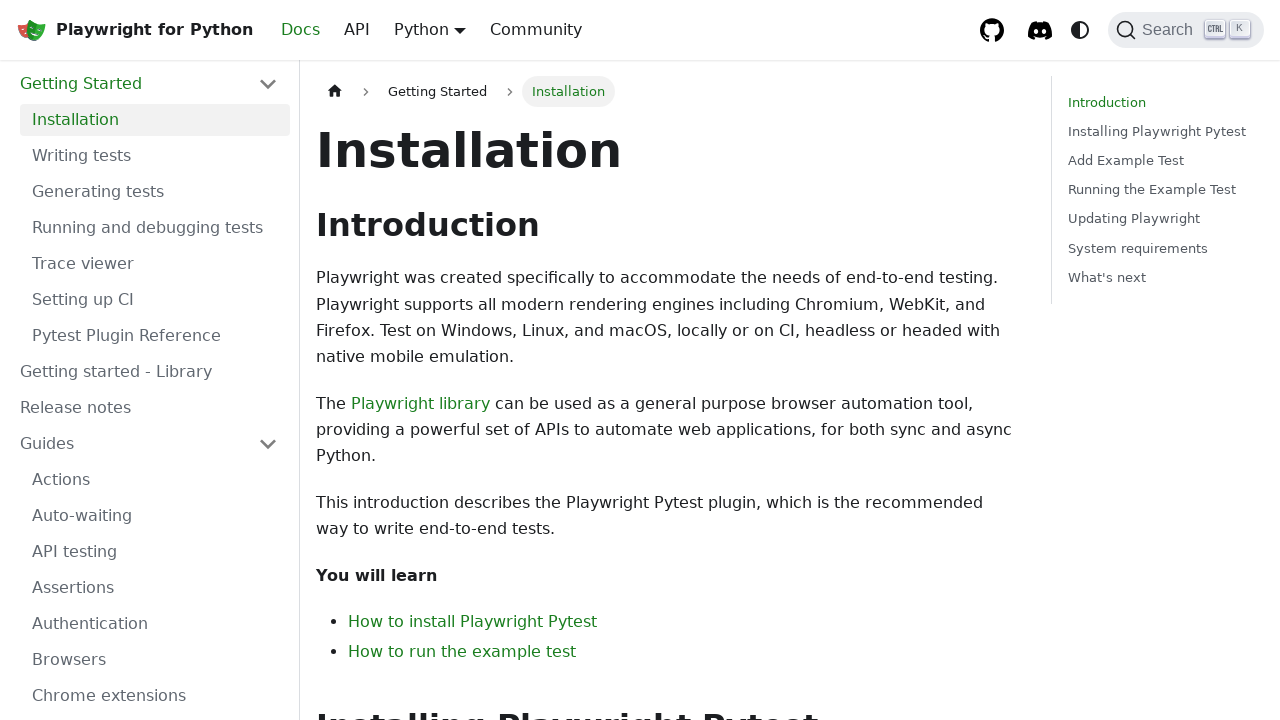